Tests DuckDuckGo search functionality by entering a search term and clicking the search button

Starting URL: https://duckduckgo.com/

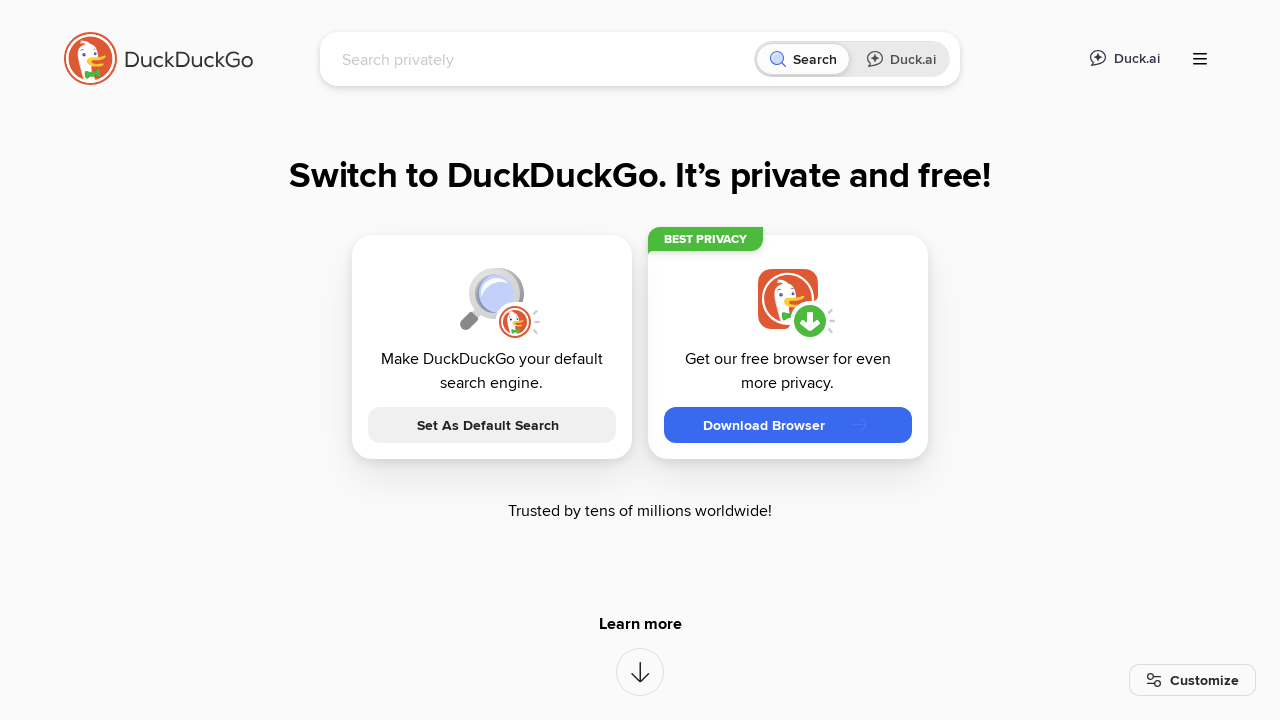

Filled search box with 'Selenium' on #searchbox_input
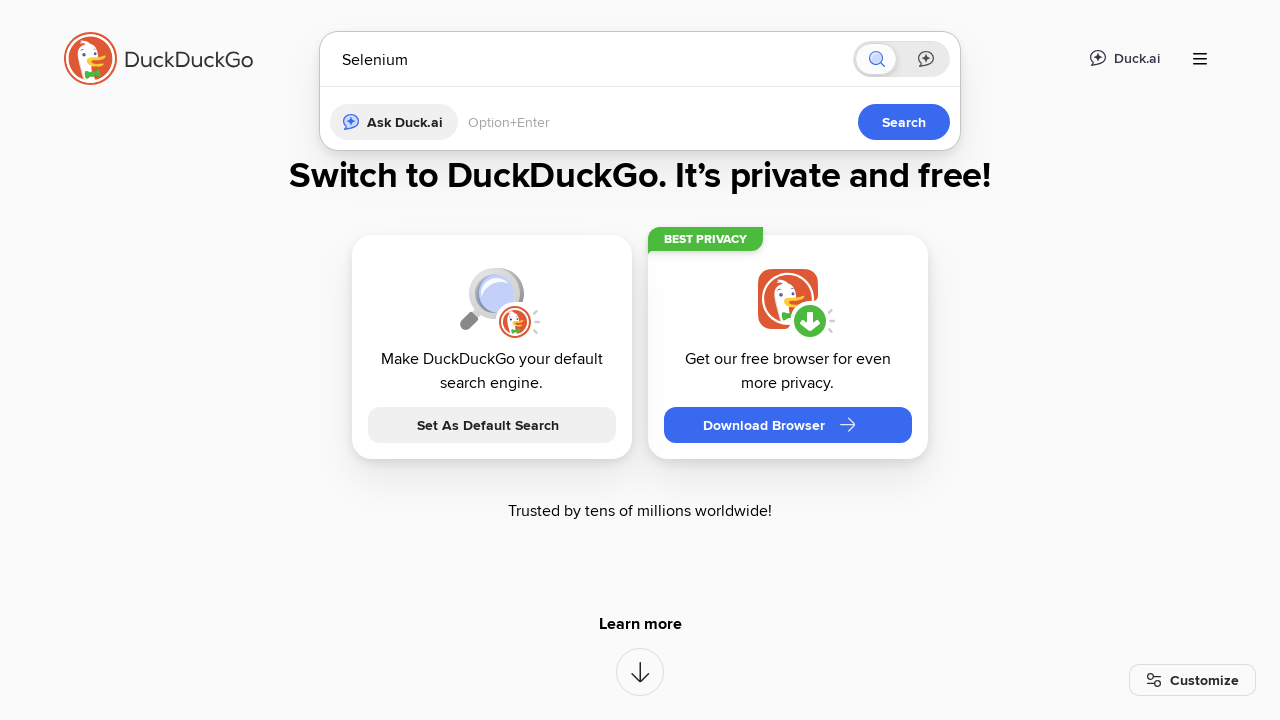

Clicked search button at (881, 59) on button[aria-label='Search']
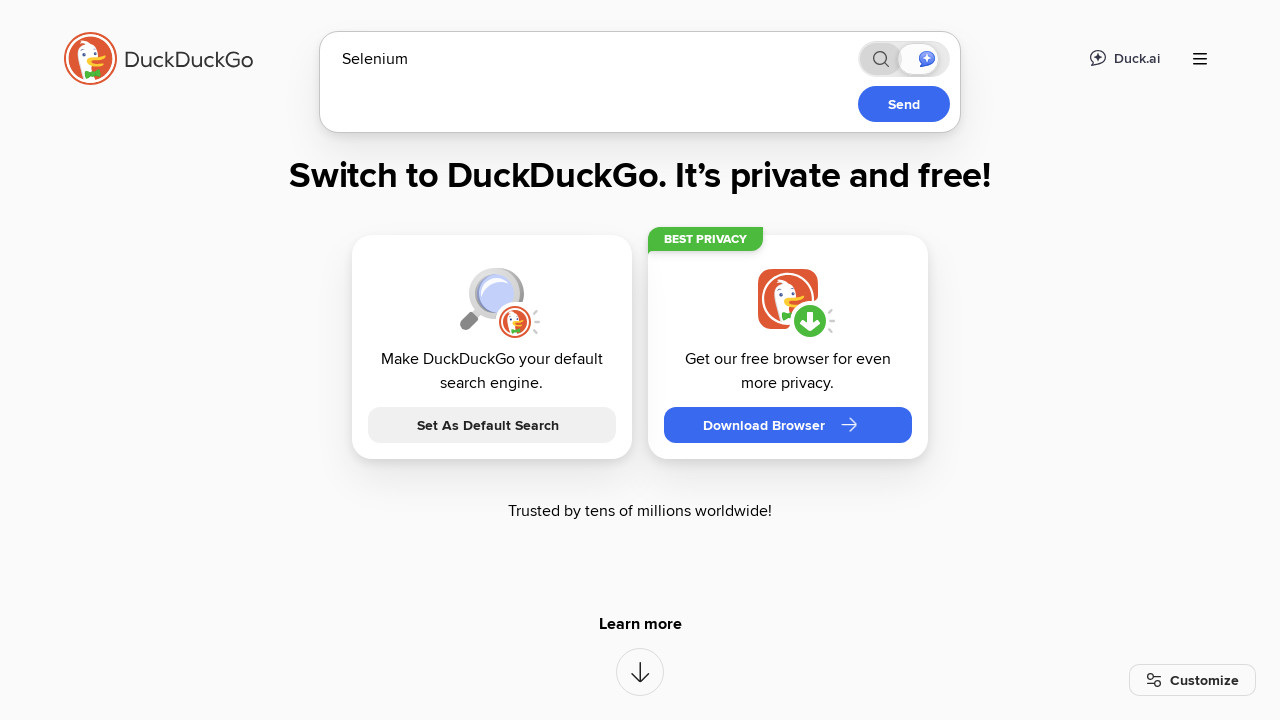

Search results loaded successfully
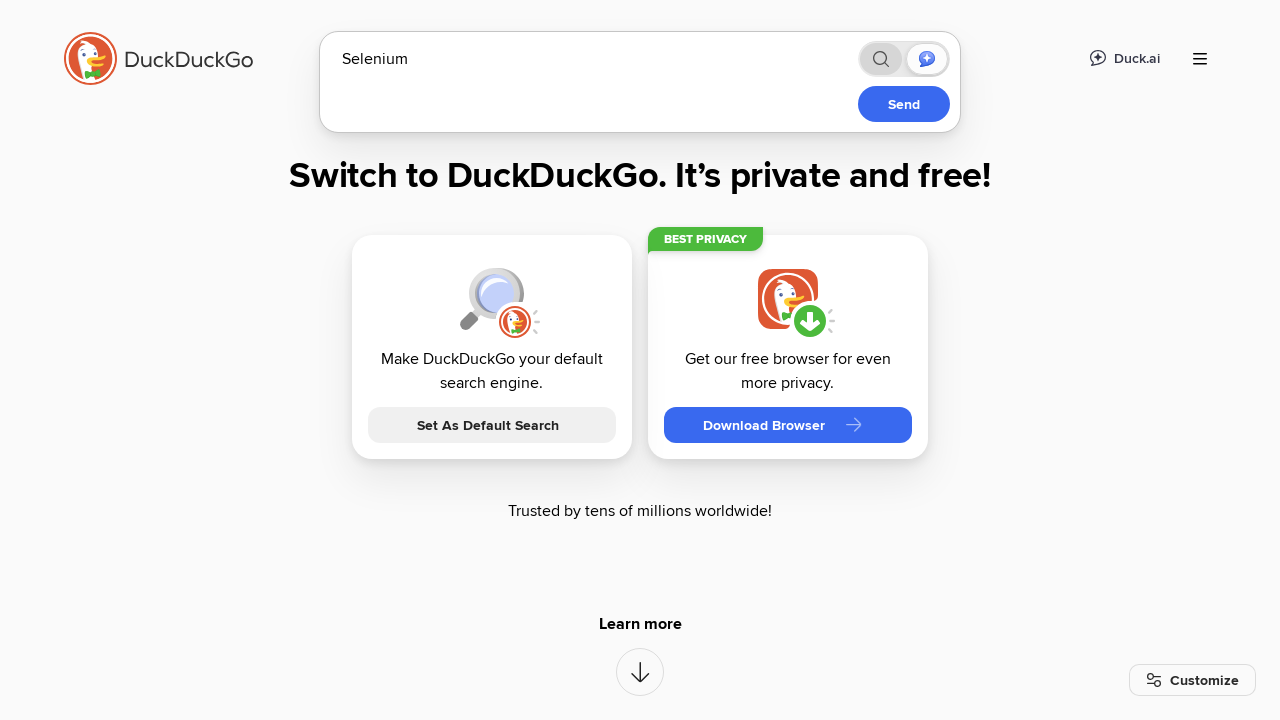

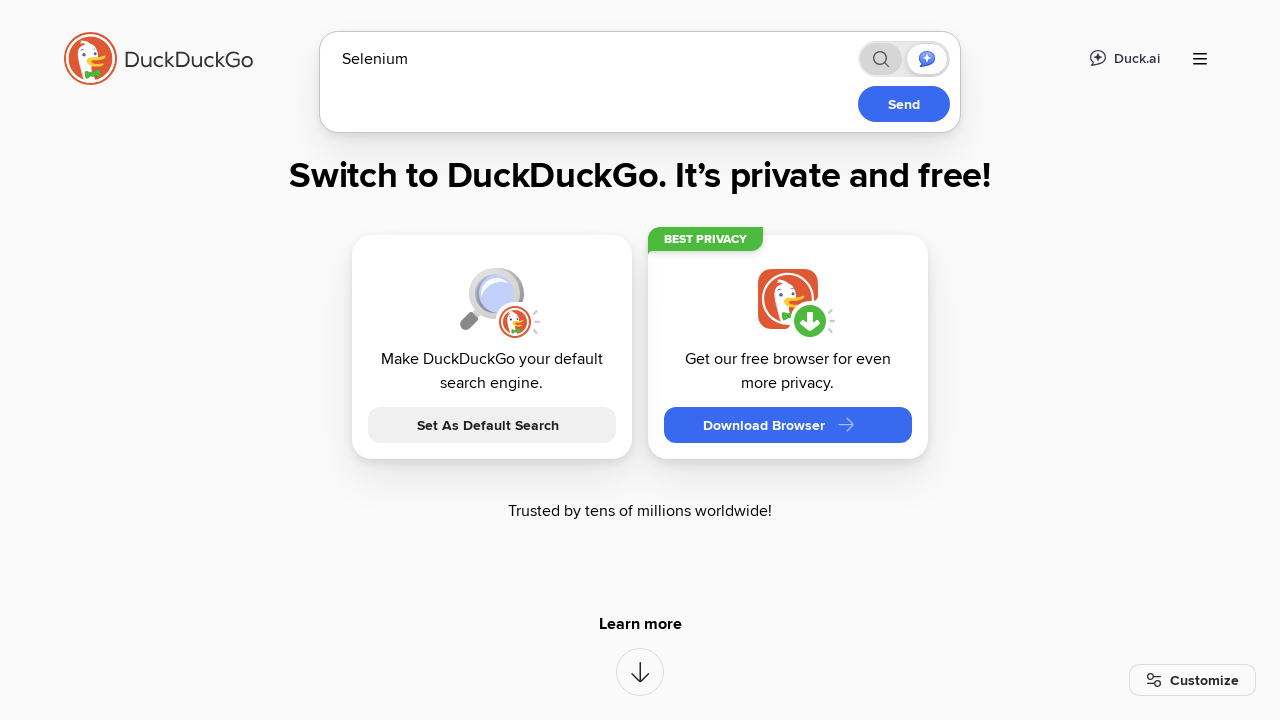